Tests JavaScript alert handling by clicking a button to trigger an alert, accepting the alert popup, and verifying the success message is displayed on the page.

Starting URL: http://the-internet.herokuapp.com/javascript_alerts

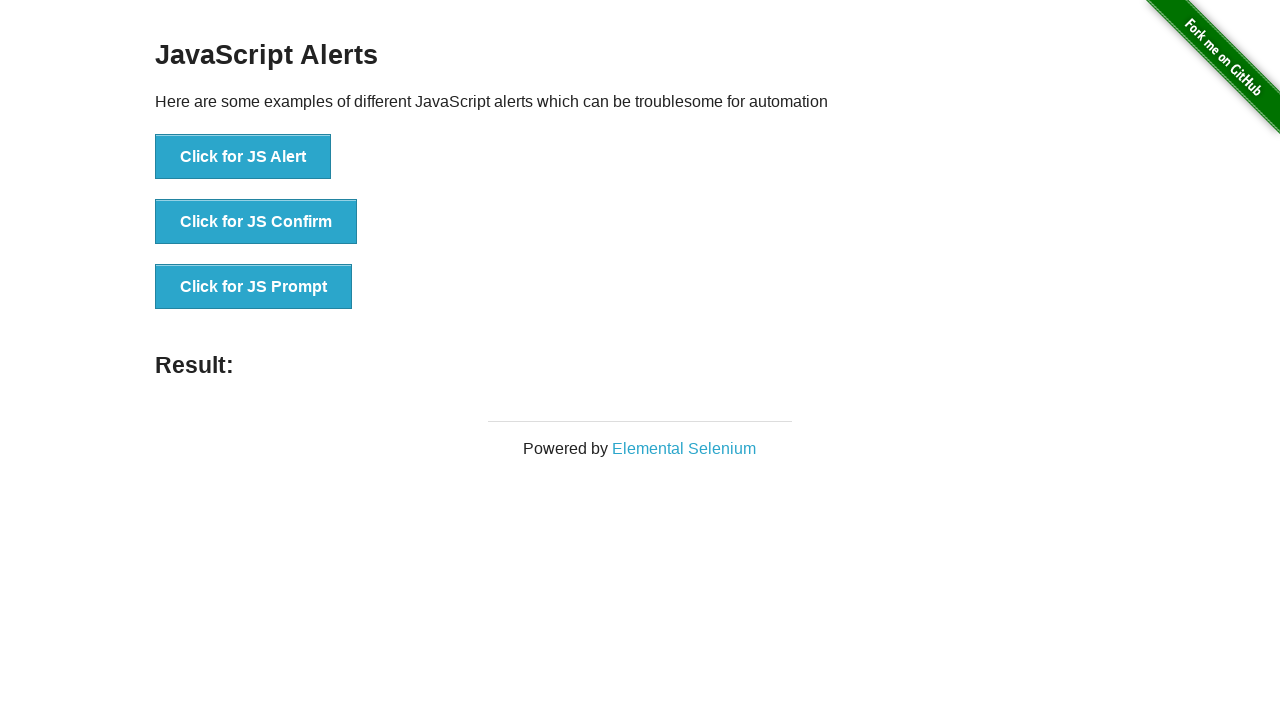

Clicked the first button to trigger JavaScript alert at (243, 157) on ul > li:nth-child(1) > button
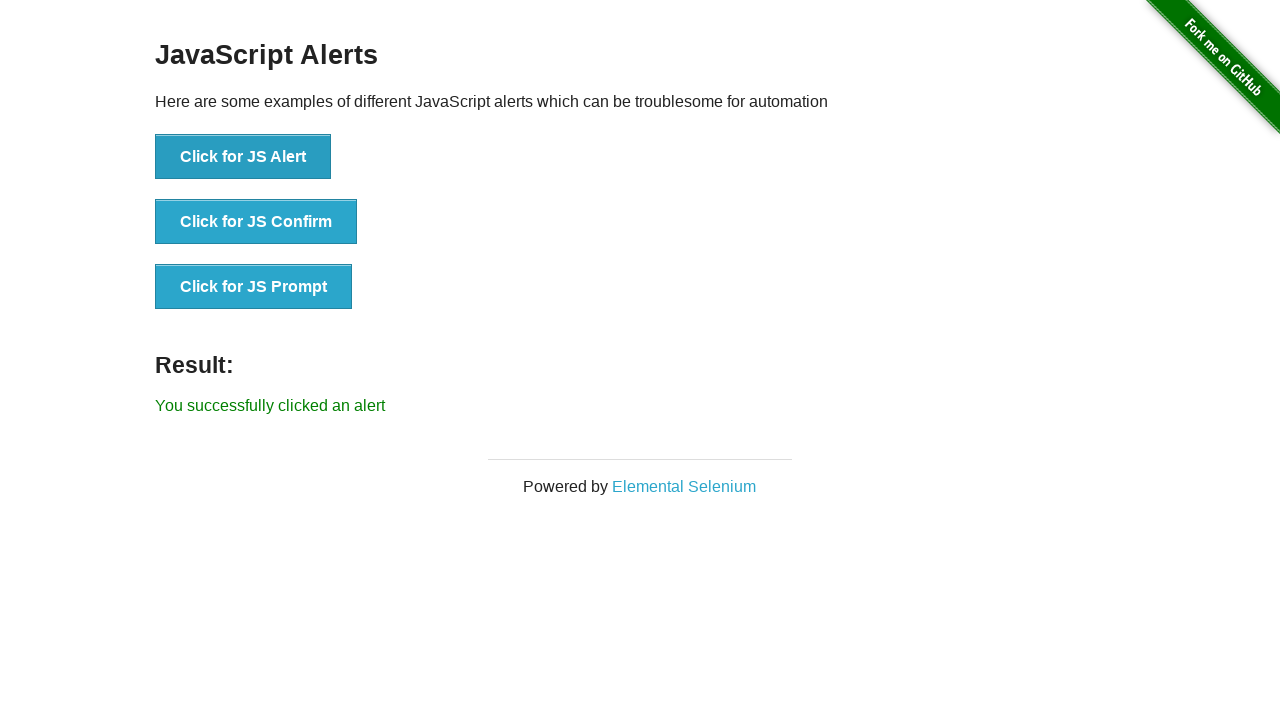

Set up dialog handler to accept alerts
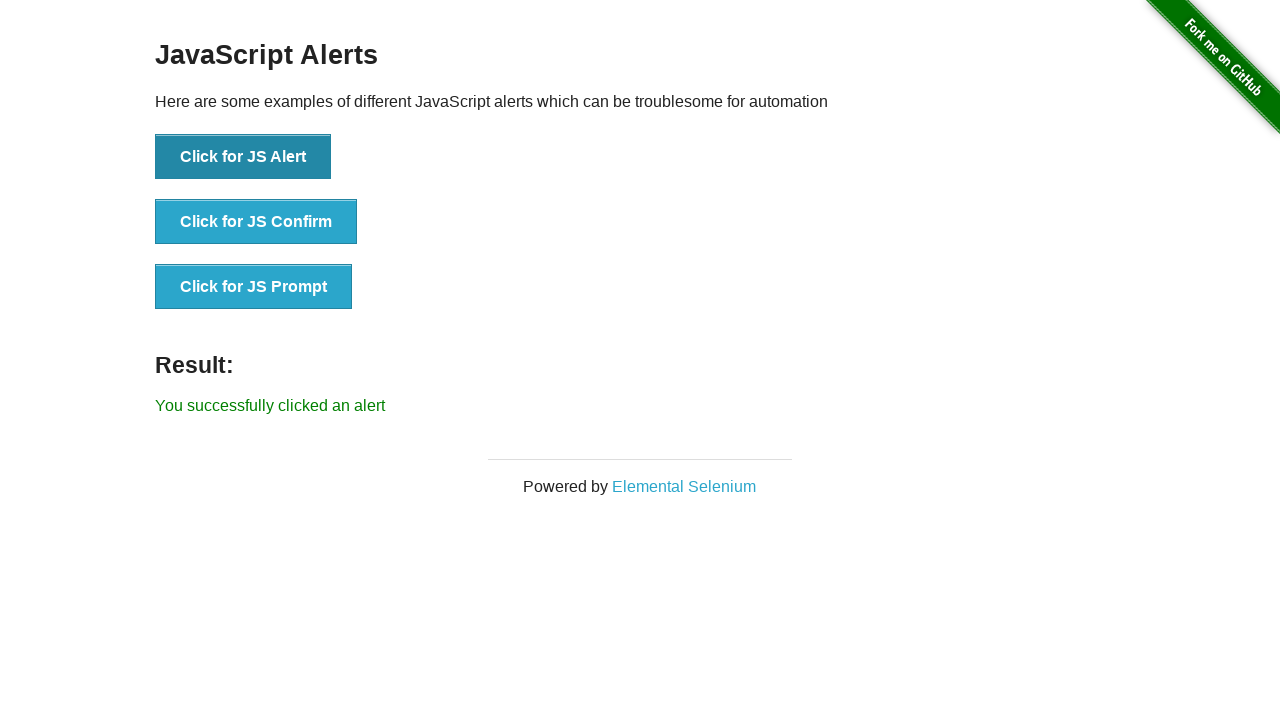

Waited for result message to appear
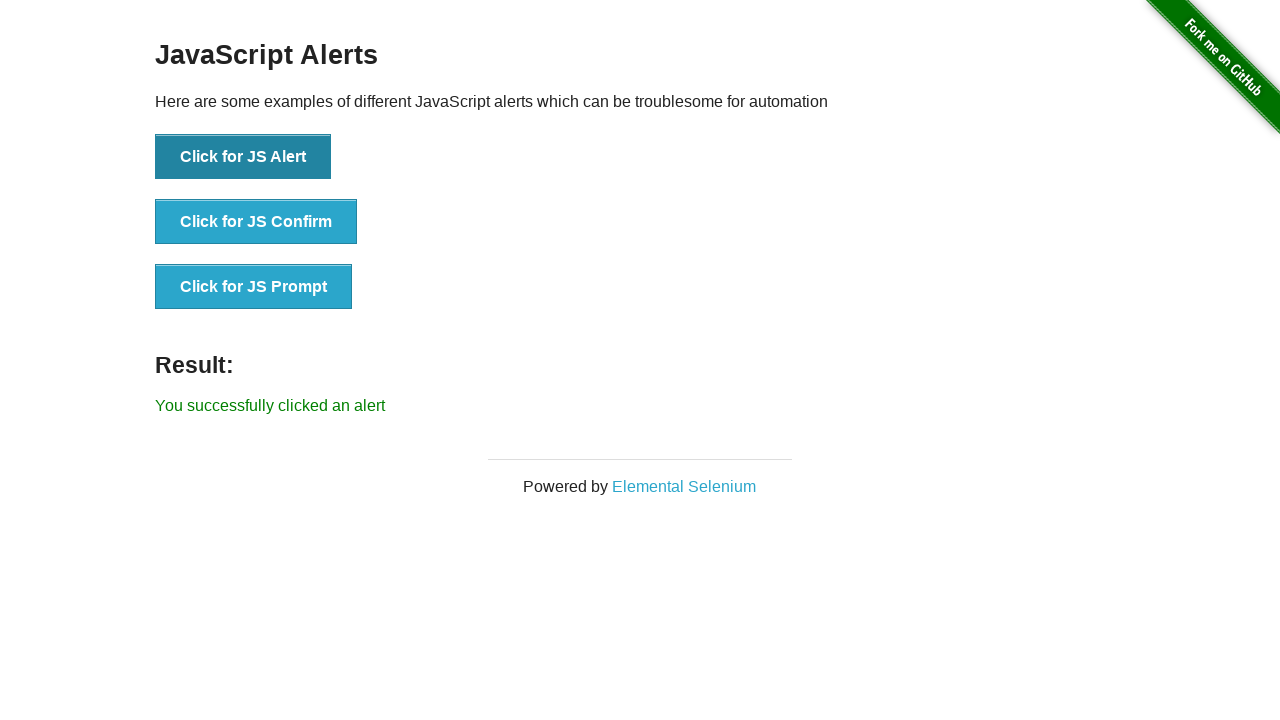

Retrieved result message text content
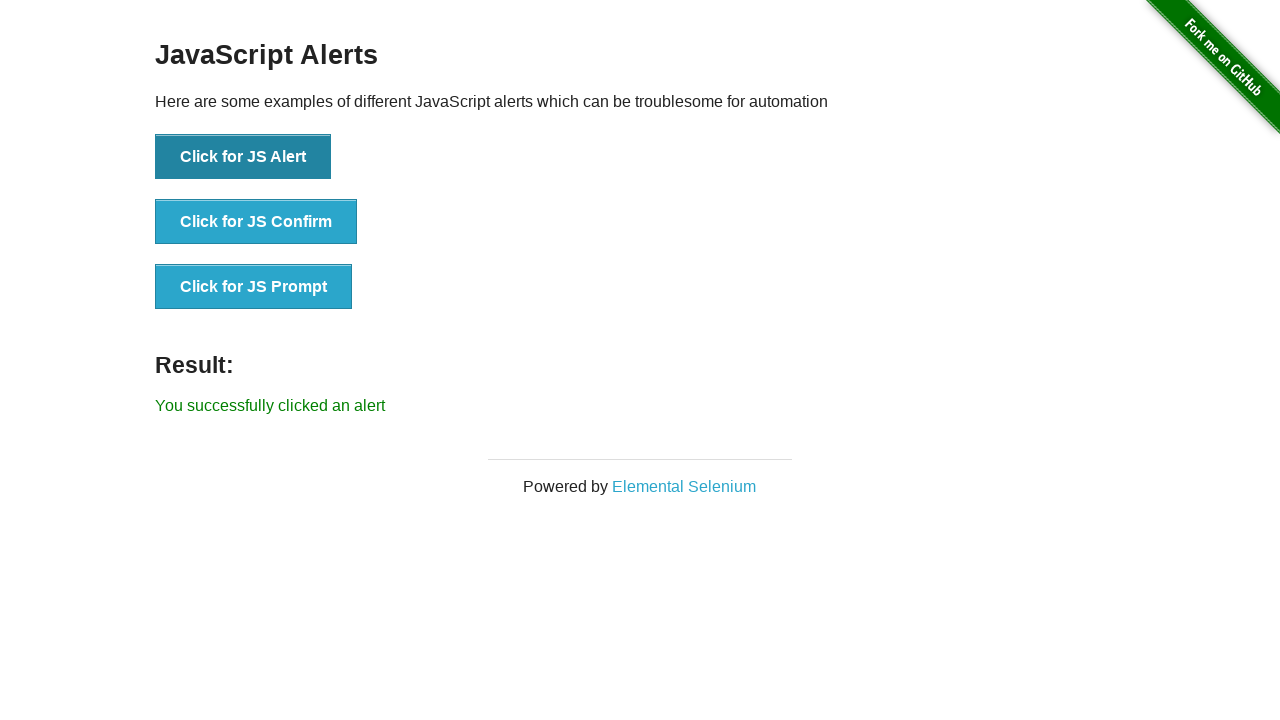

Verified success message: 'You successfully clicked an alert'
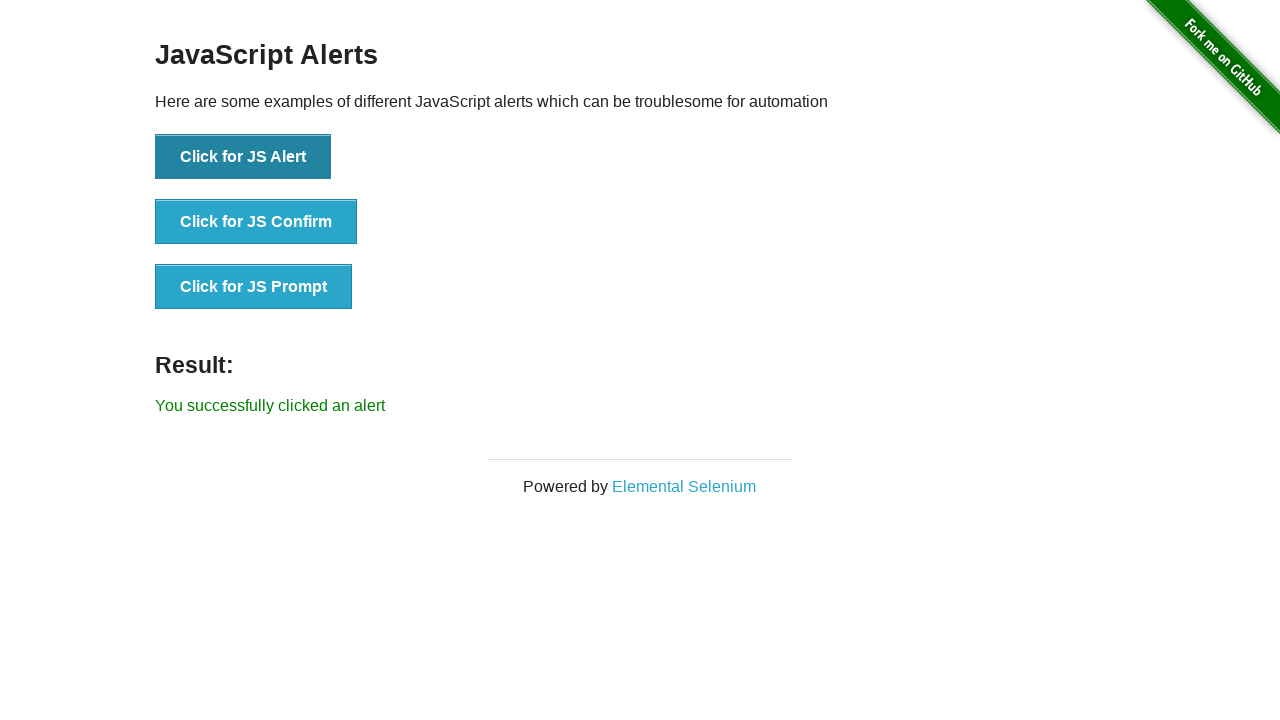

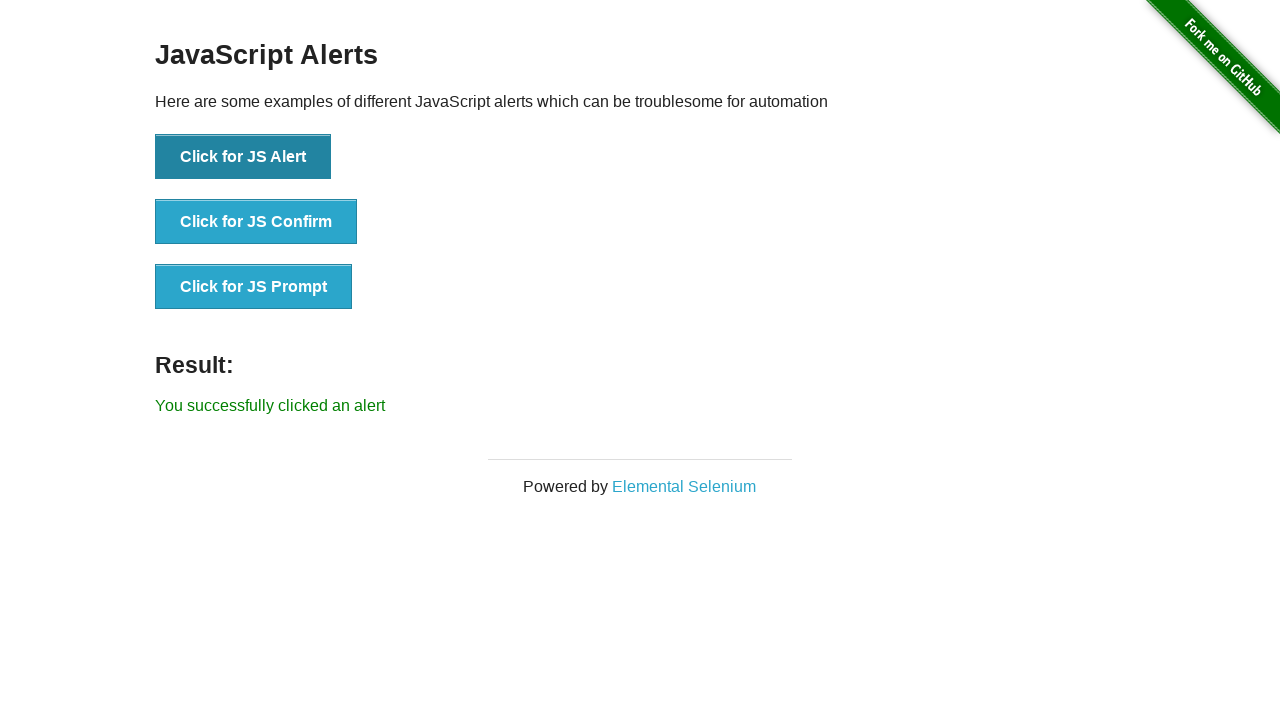